Tests navigation by clicking a link with a mathematically calculated text value, then fills out a multi-field form with personal information (first name, last name, city, country) and submits it.

Starting URL: http://suninjuly.github.io/find_link_text

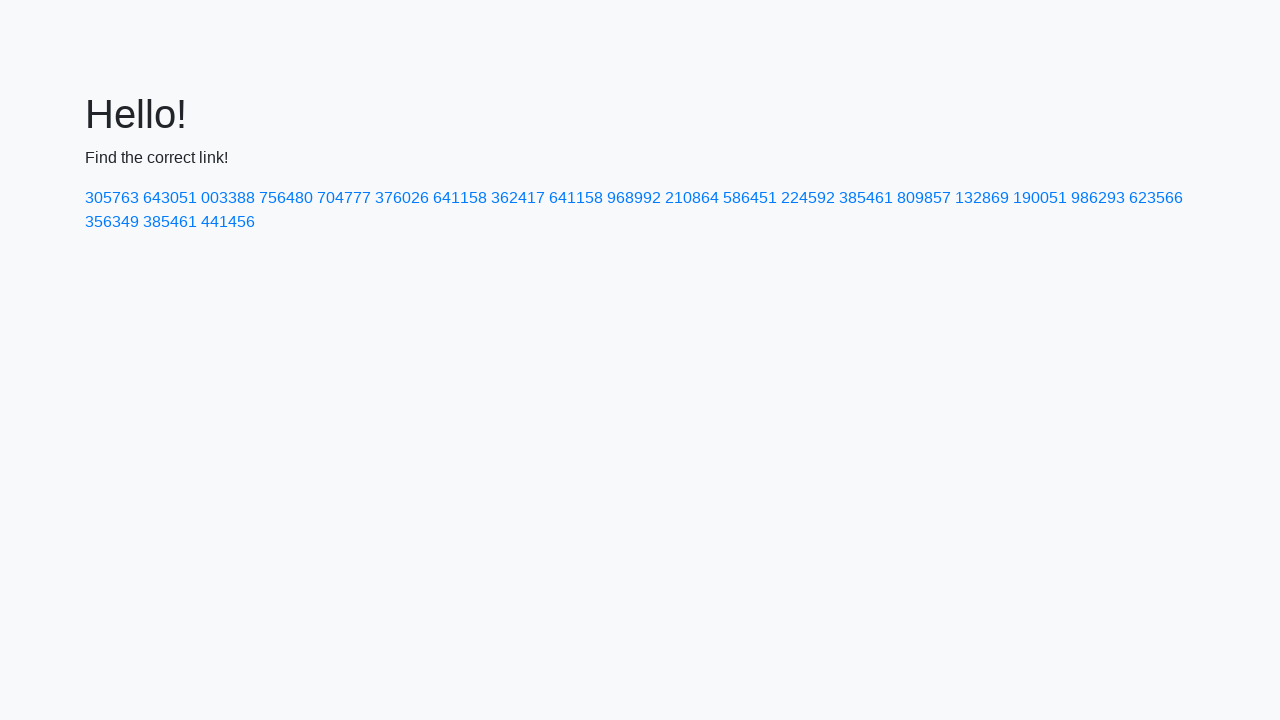

Clicked link with mathematically calculated text value 224592 at (808, 198) on text=224592
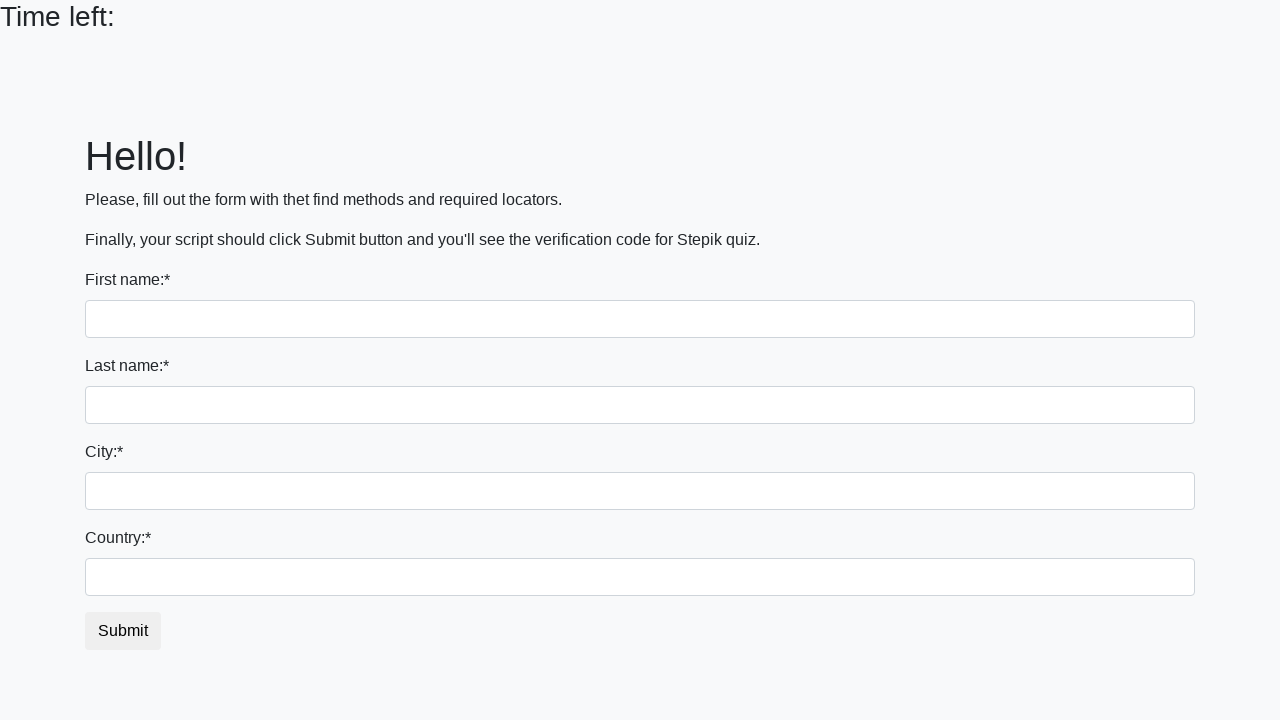

Filled first name field with 'Ivan' on input
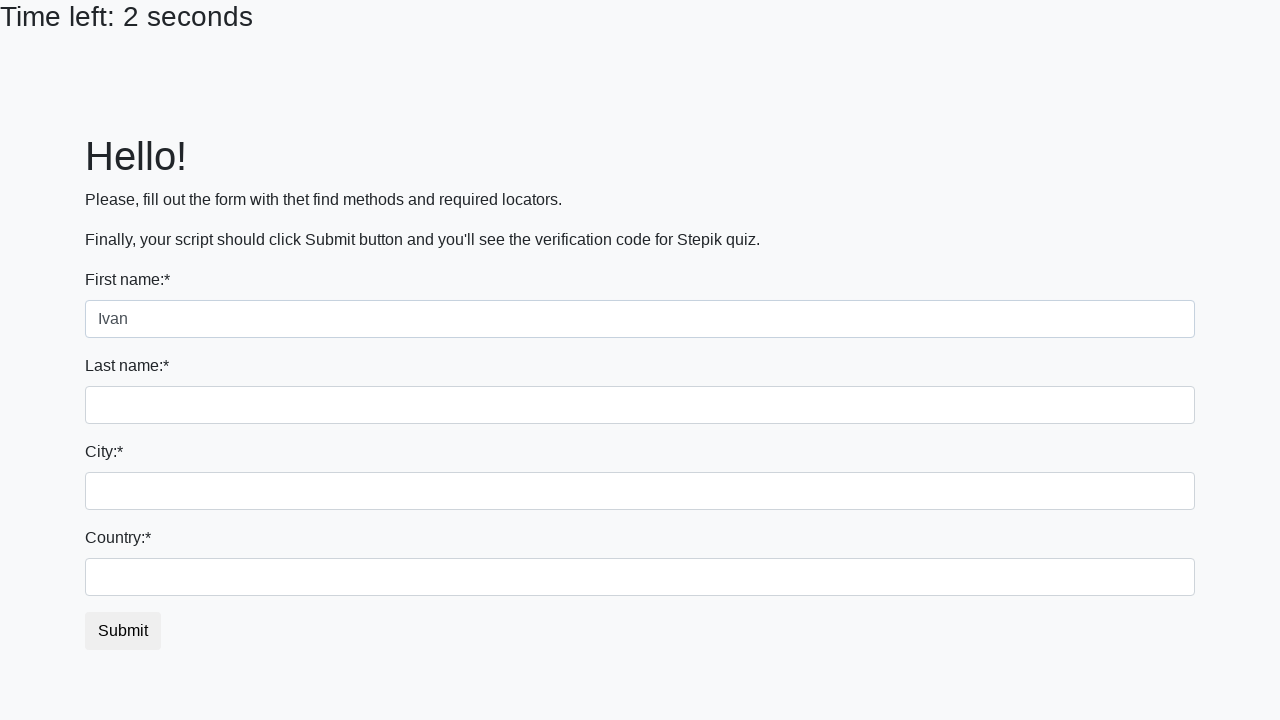

Filled last name field with 'Petrov' on input[name='last_name']
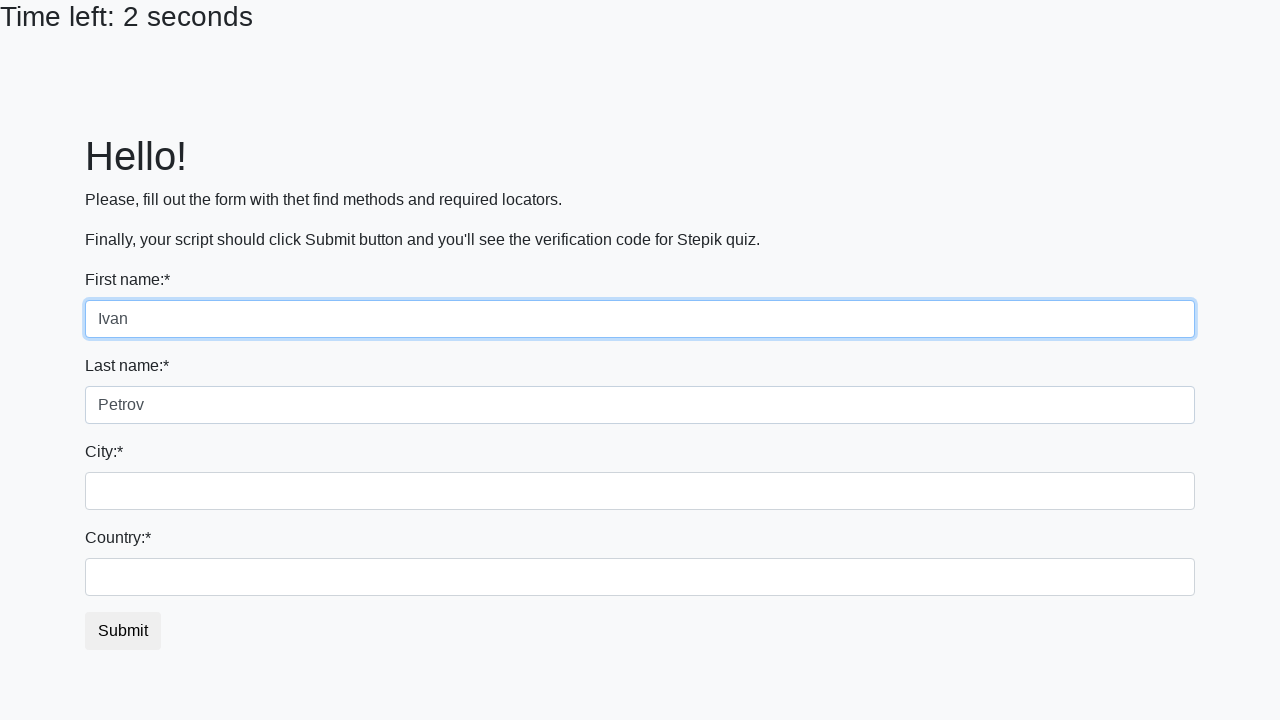

Filled city field with 'Smolensk' on .city
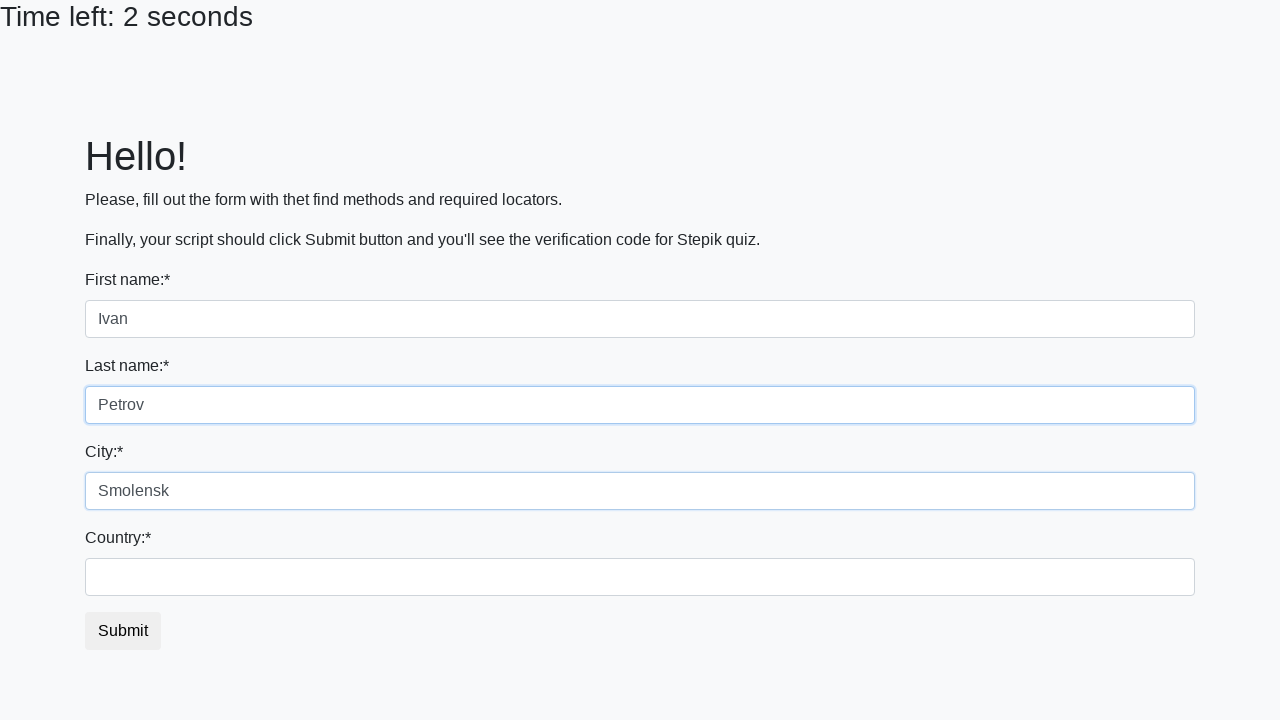

Filled country field with 'Russia' on #country
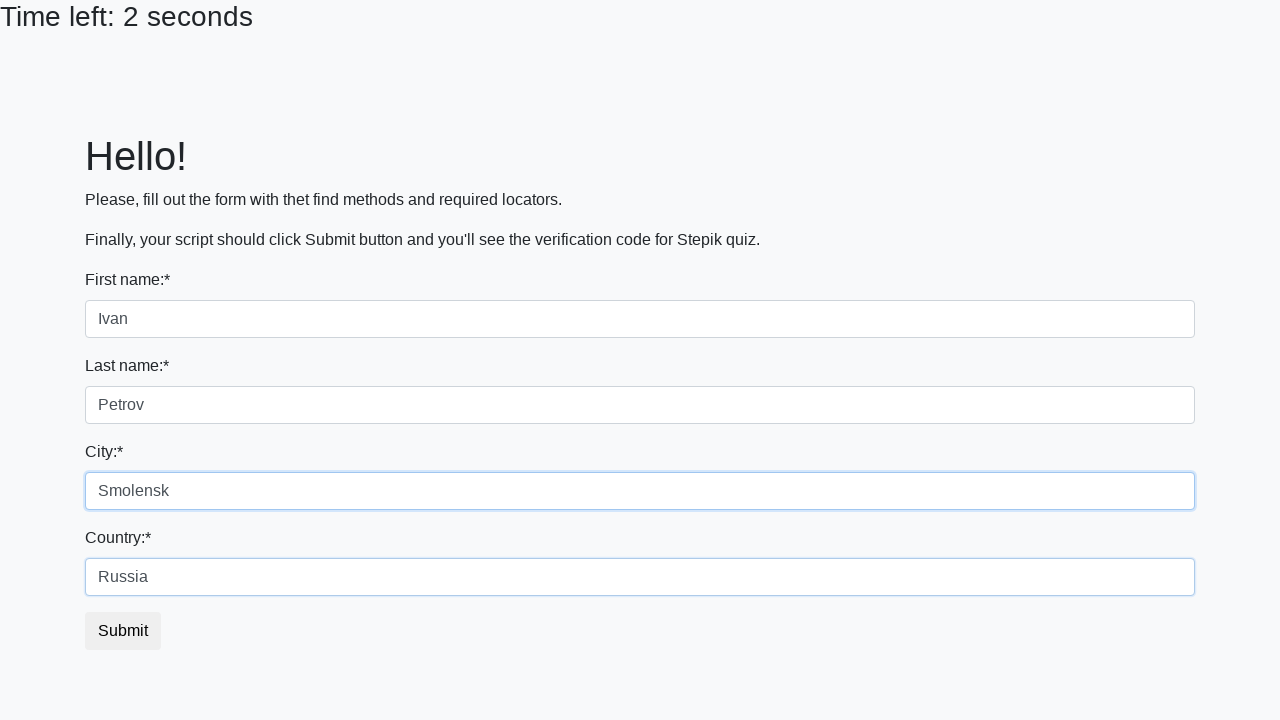

Clicked submit button to submit form at (123, 631) on button.btn
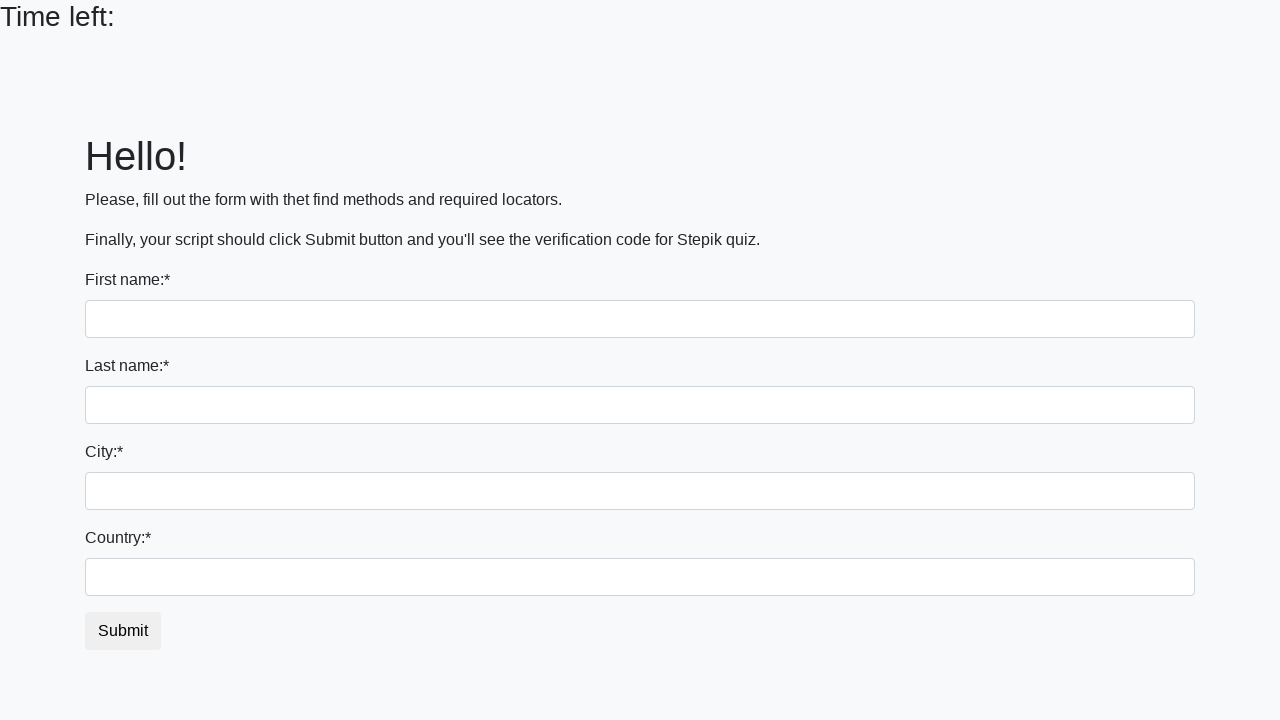

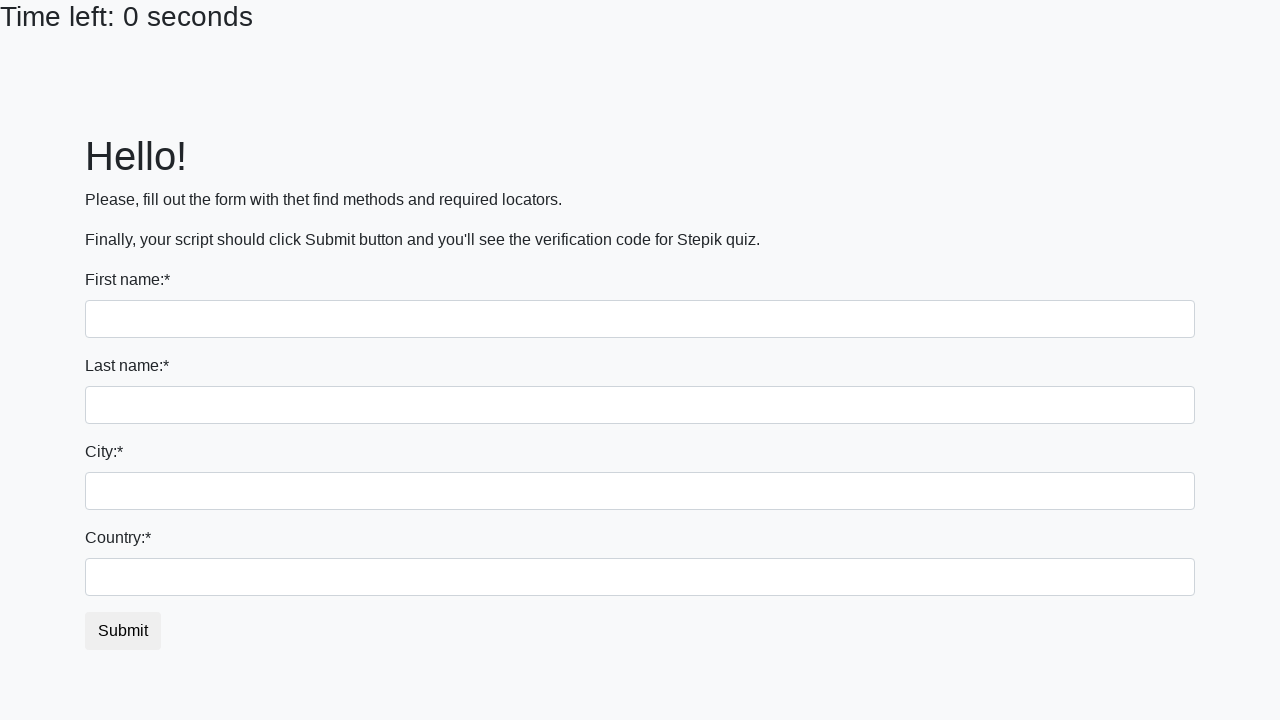